Tests iframe interaction on jQuery UI page by switching to an iframe, reading text from an element, then switching back to main content and clicking a link

Starting URL: http://jqueryui.com/droppable/

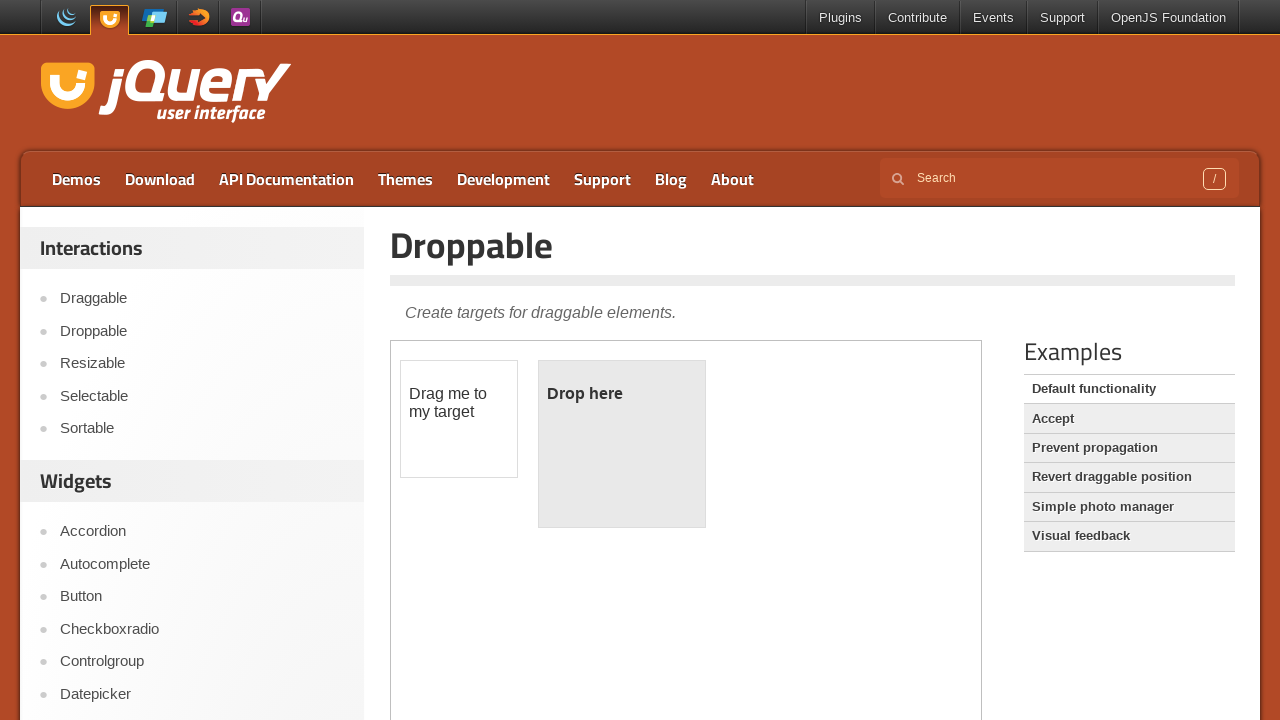

Located all iframes on jQuery UI droppable page
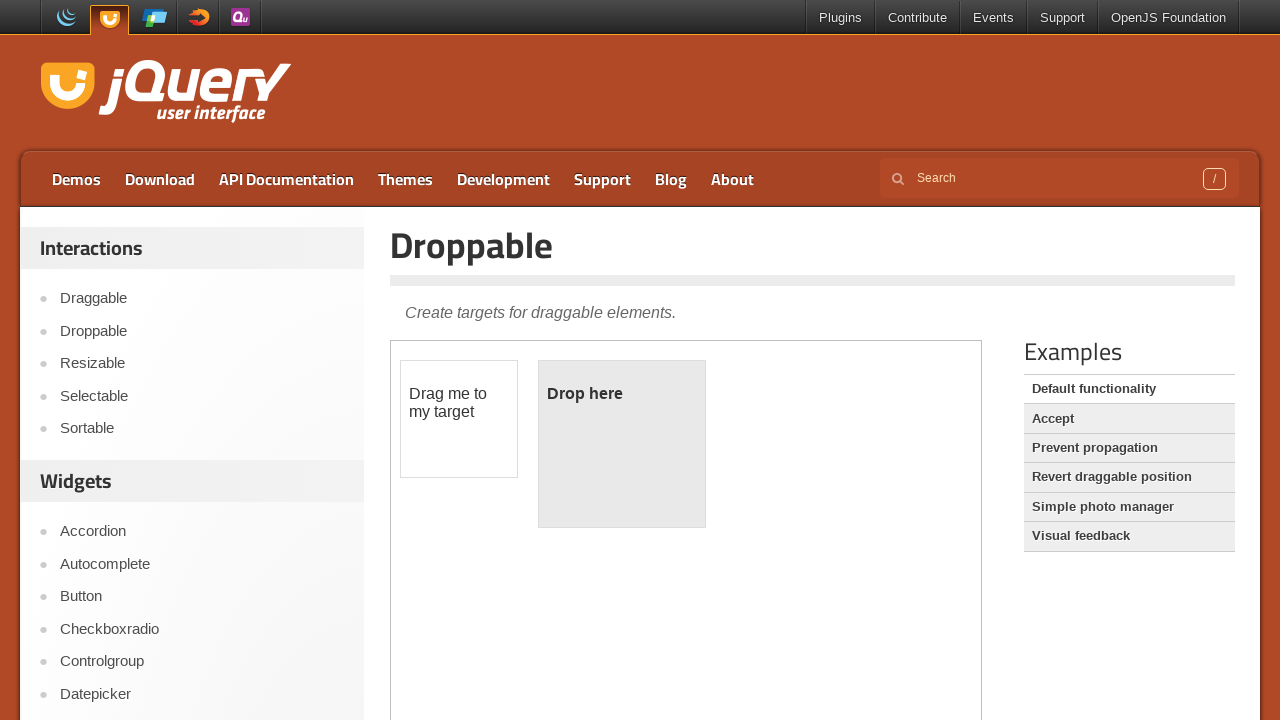

Selected iframe with demo-frame class
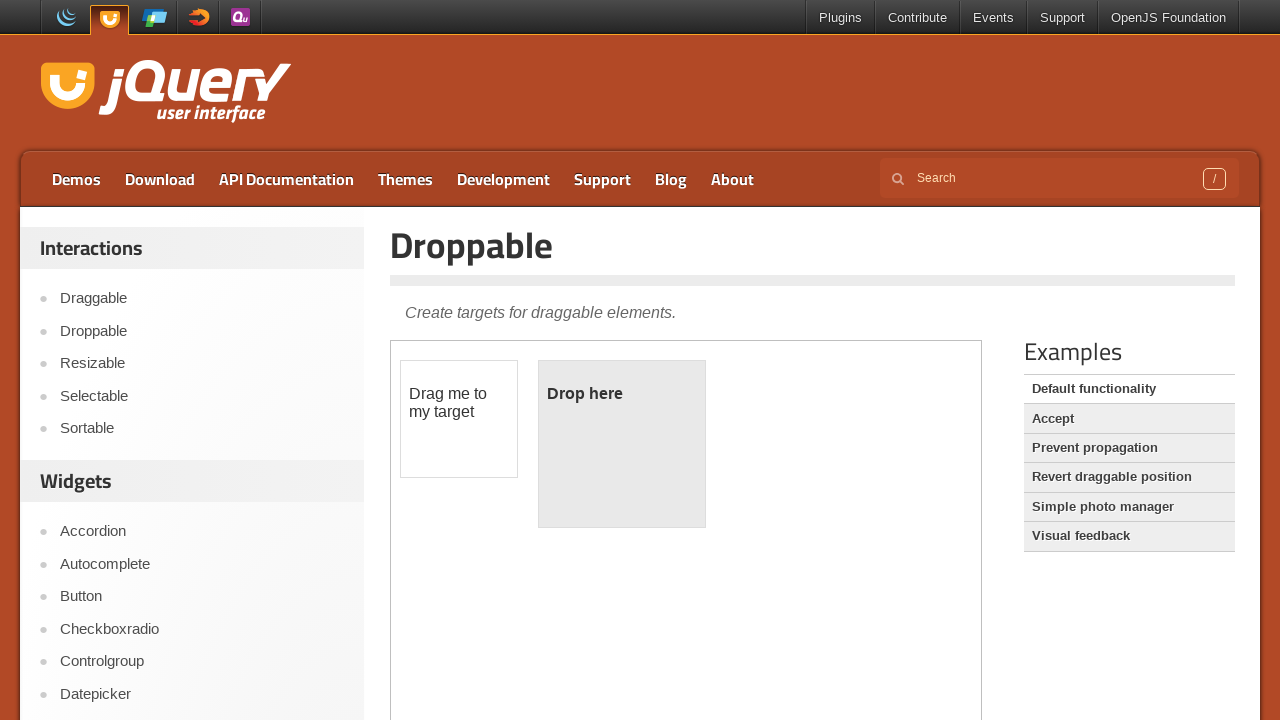

Read text from droppable element in iframe: '
	Drop here
'
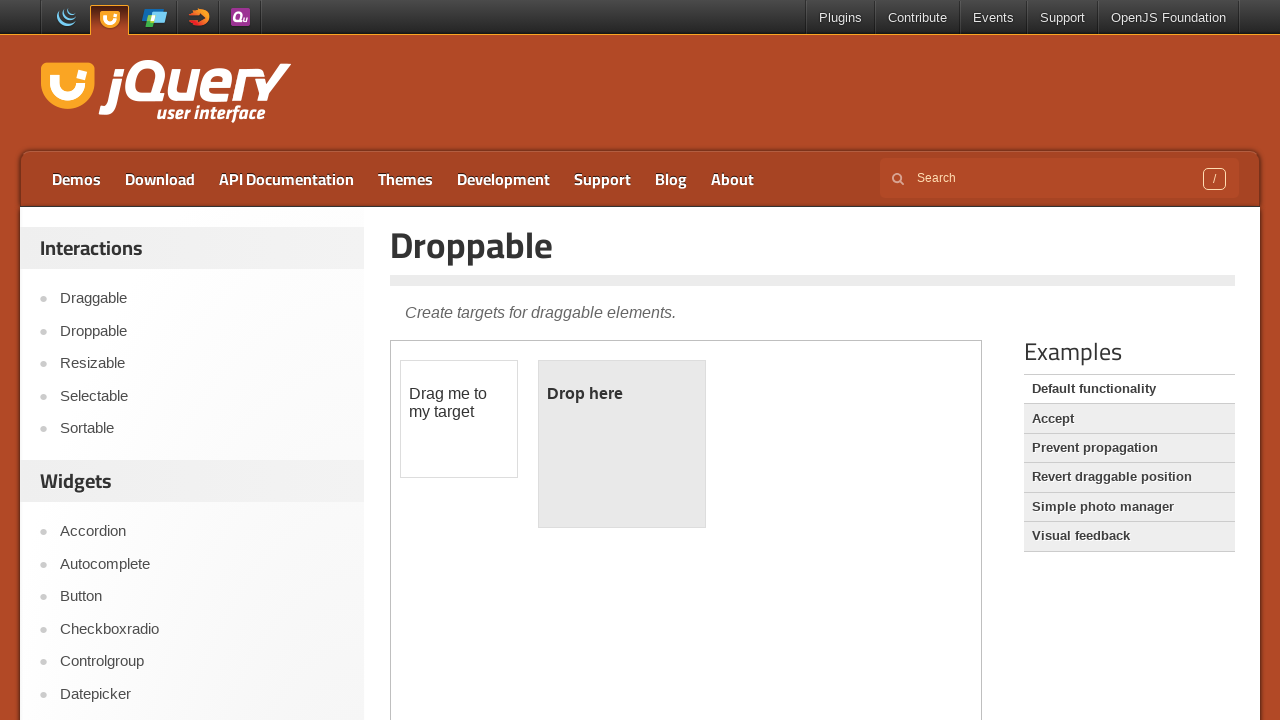

Clicked Draggable link in main content at (1129, 477) on a:text('Draggable')
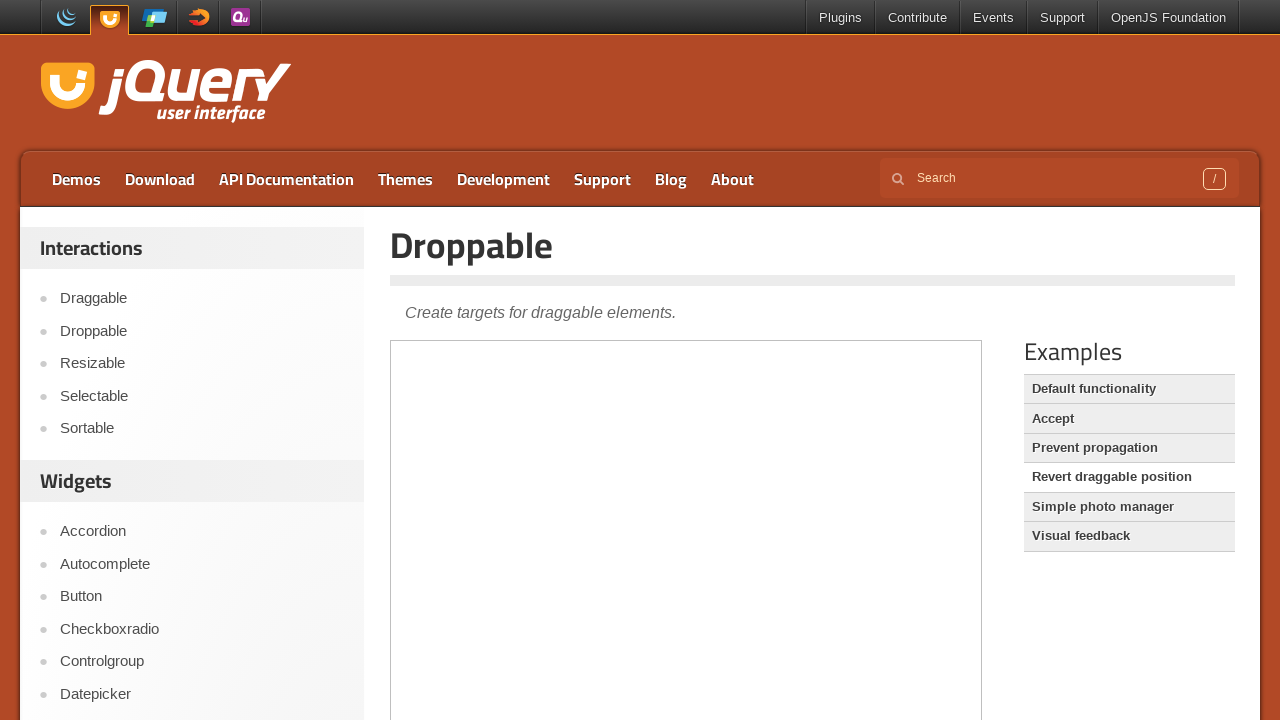

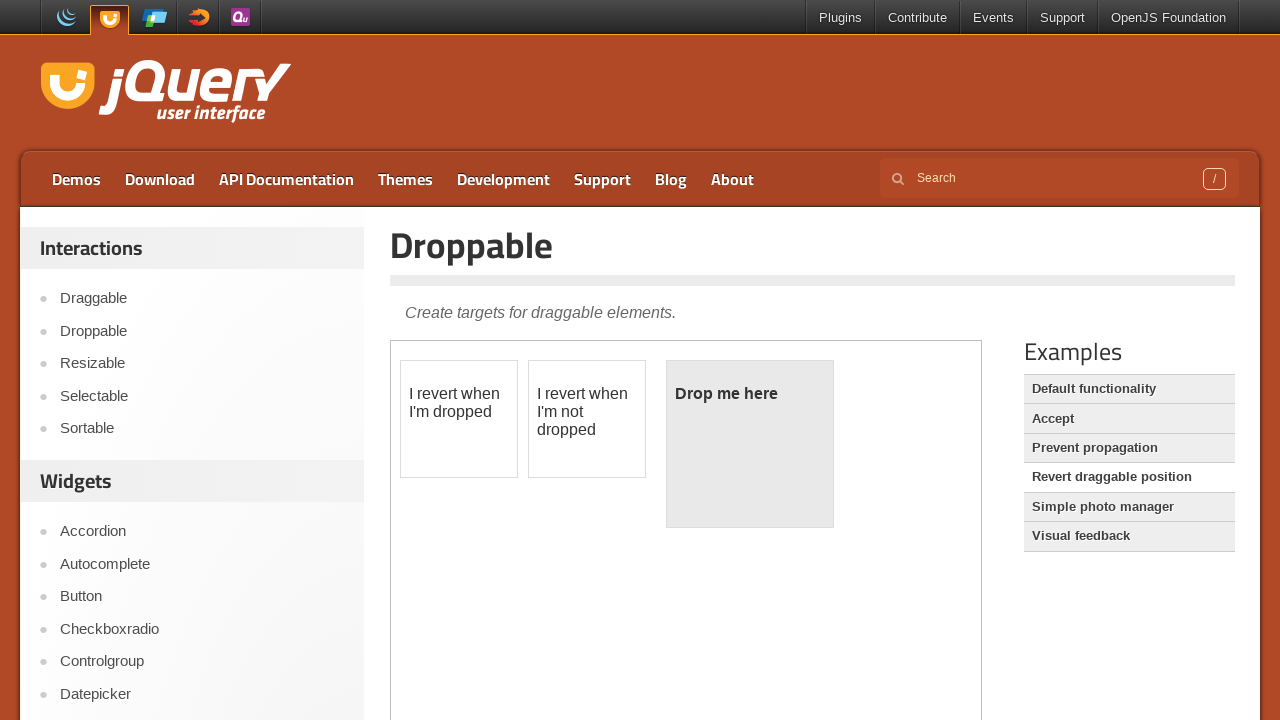